Tests that clicking the "Signup / Login" navigation link displays the New User Signup form on the Automation Exercise website

Starting URL: http://automationexercise.com

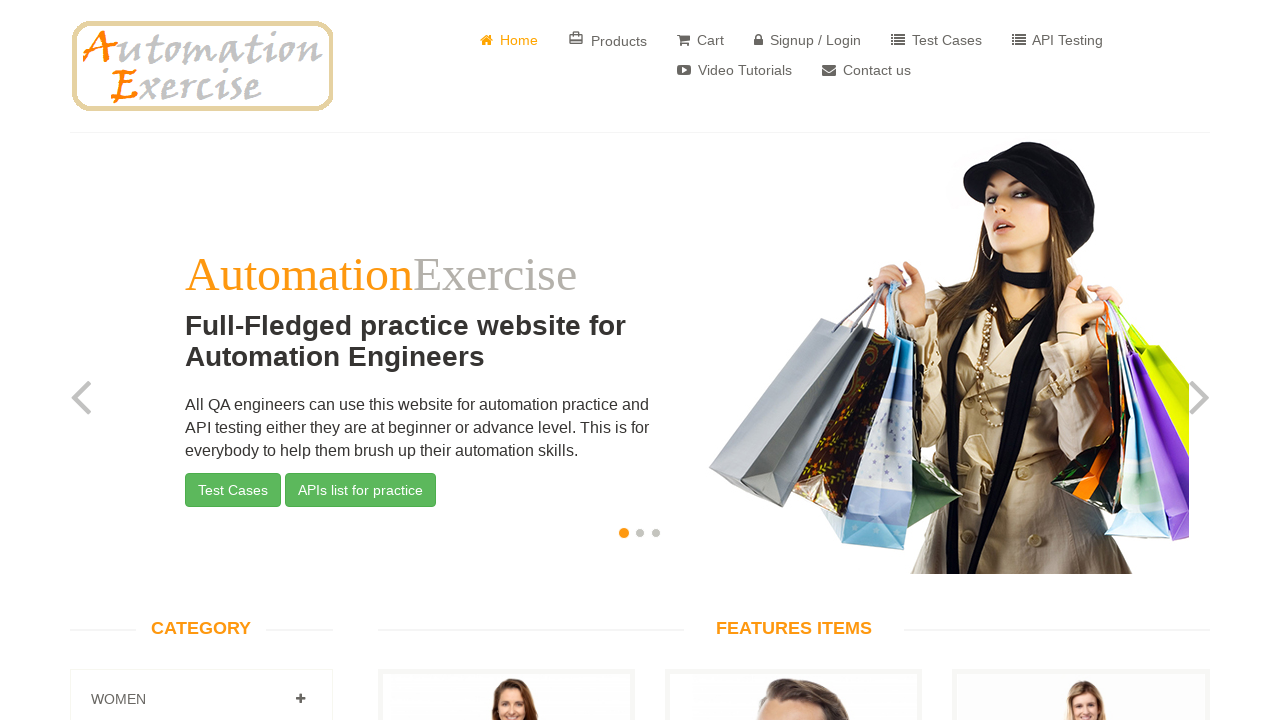

Navigated to Automation Exercise website
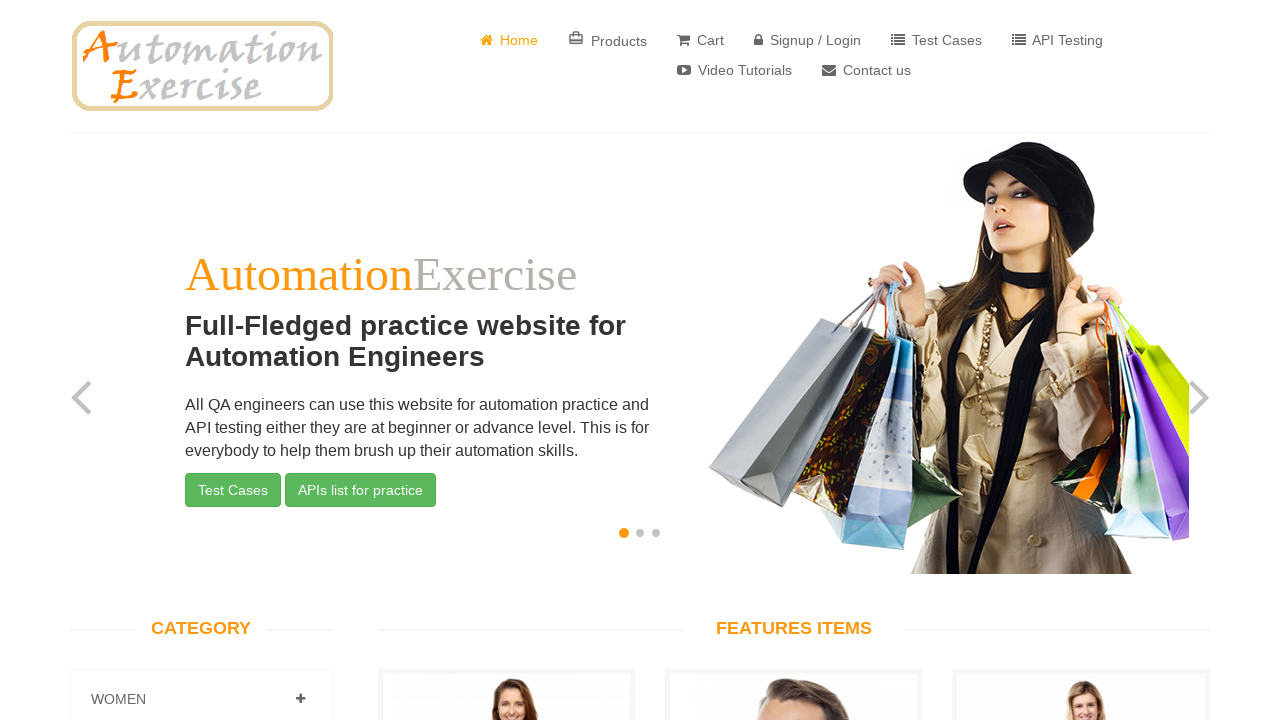

Clicked 'Signup / Login' navigation link at (808, 40) on xpath=//a[contains(.,'Signup / Login')]
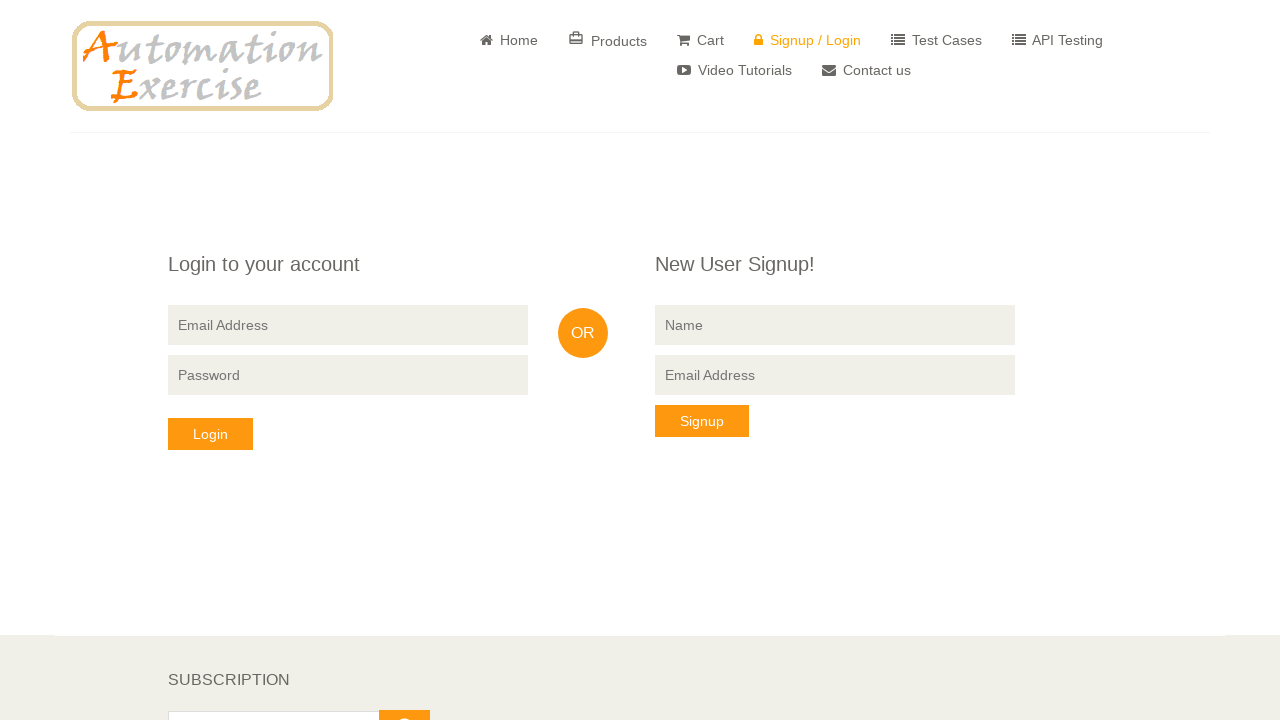

New User Signup form displayed with 'New User Signup!' heading visible
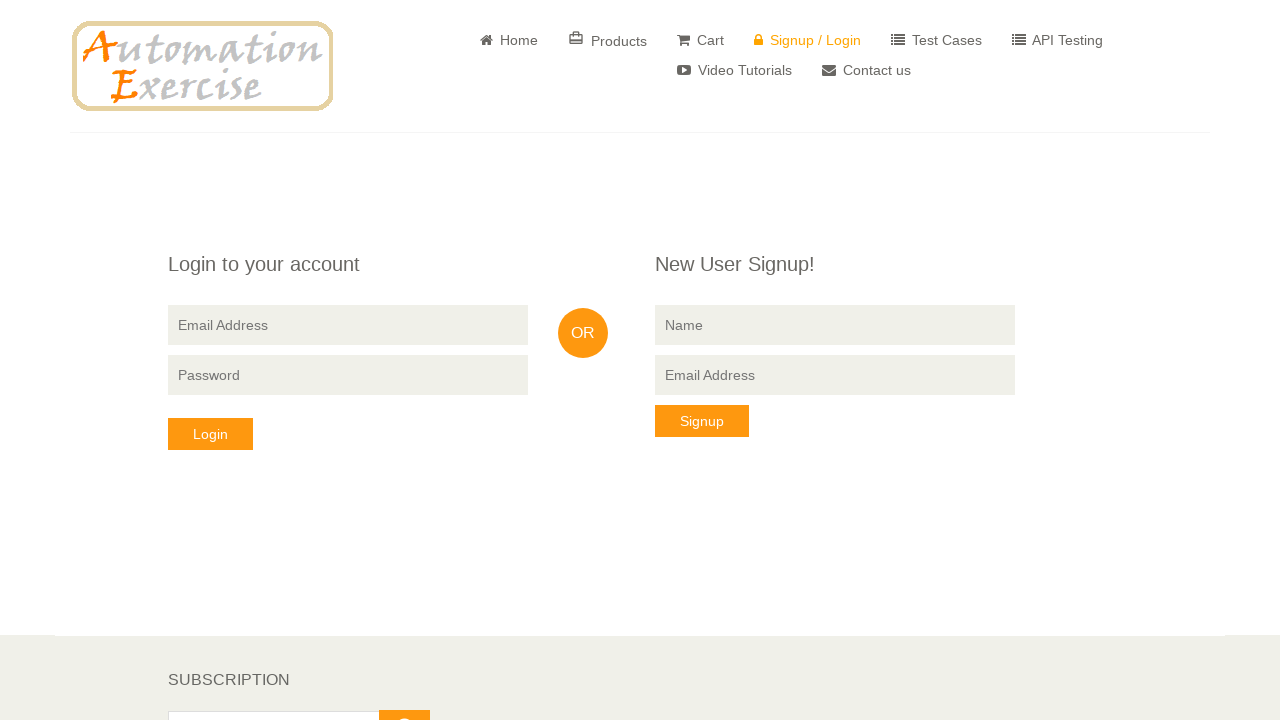

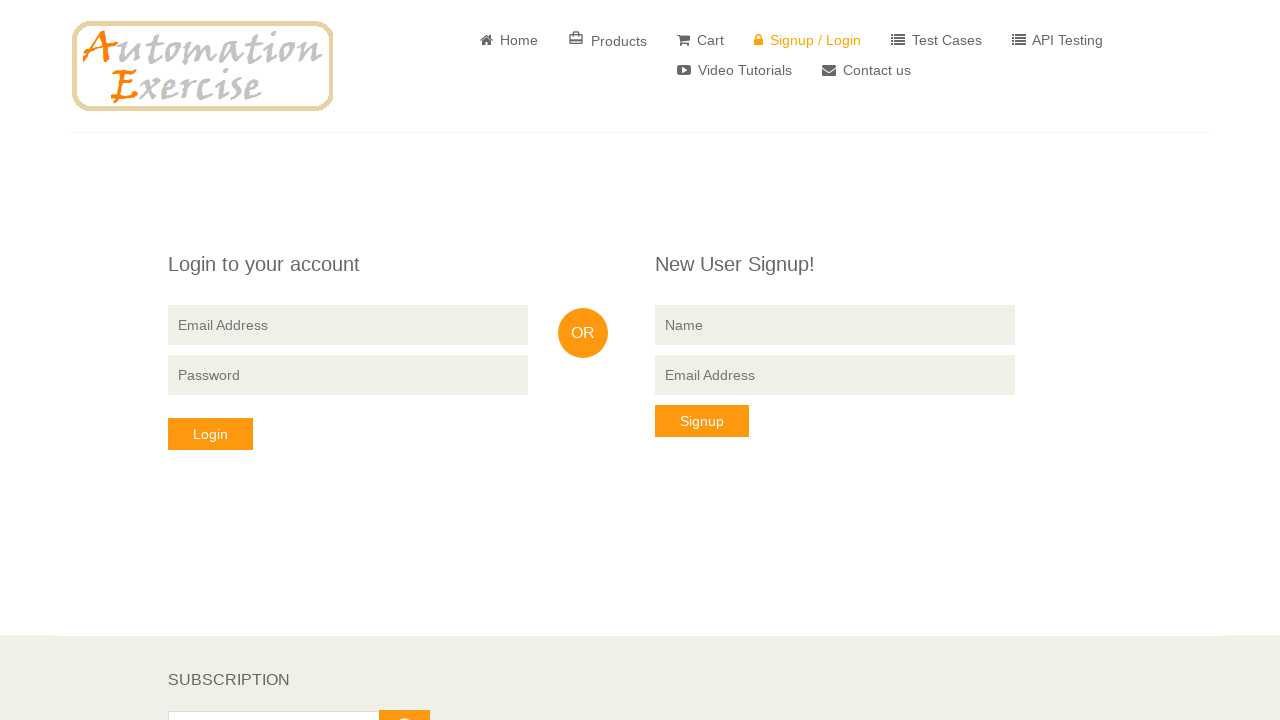